Tests user registration form by filling all required fields including personal information and account credentials

Starting URL: https://parabank.parasoft.com/parabank/register.htm

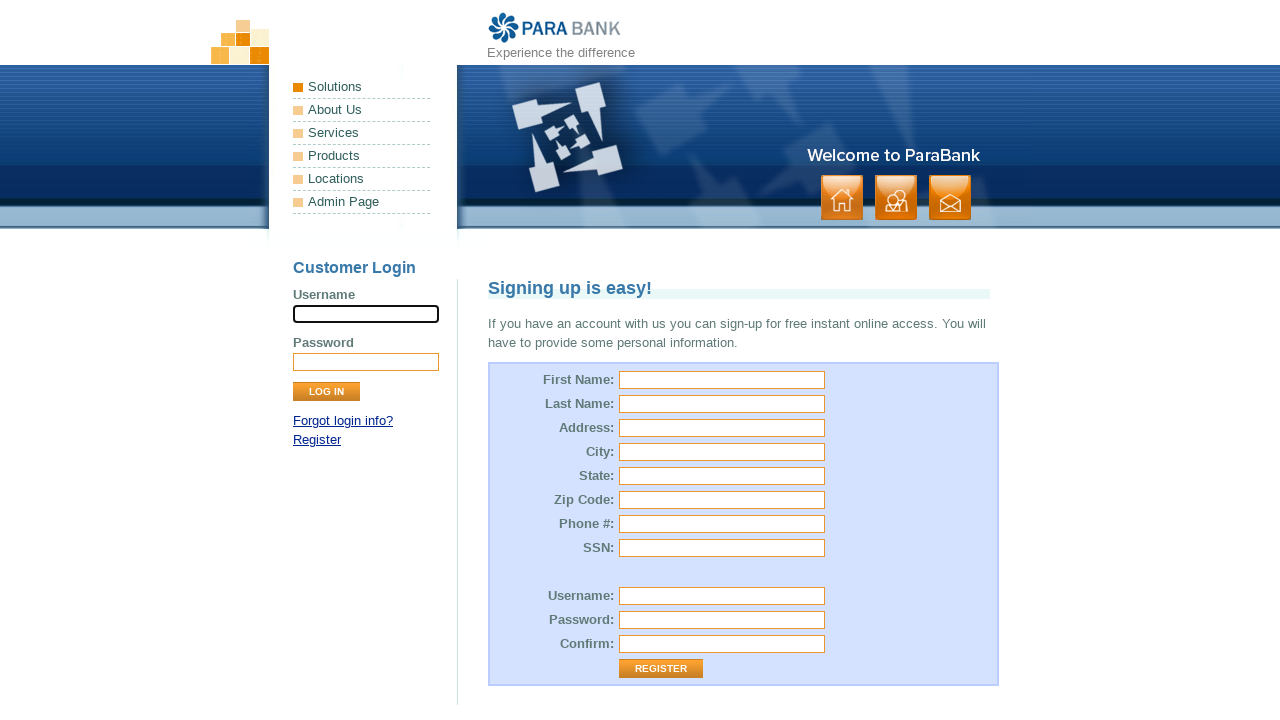

Filled first name field with 'Serge' on input[name='customer.firstName']
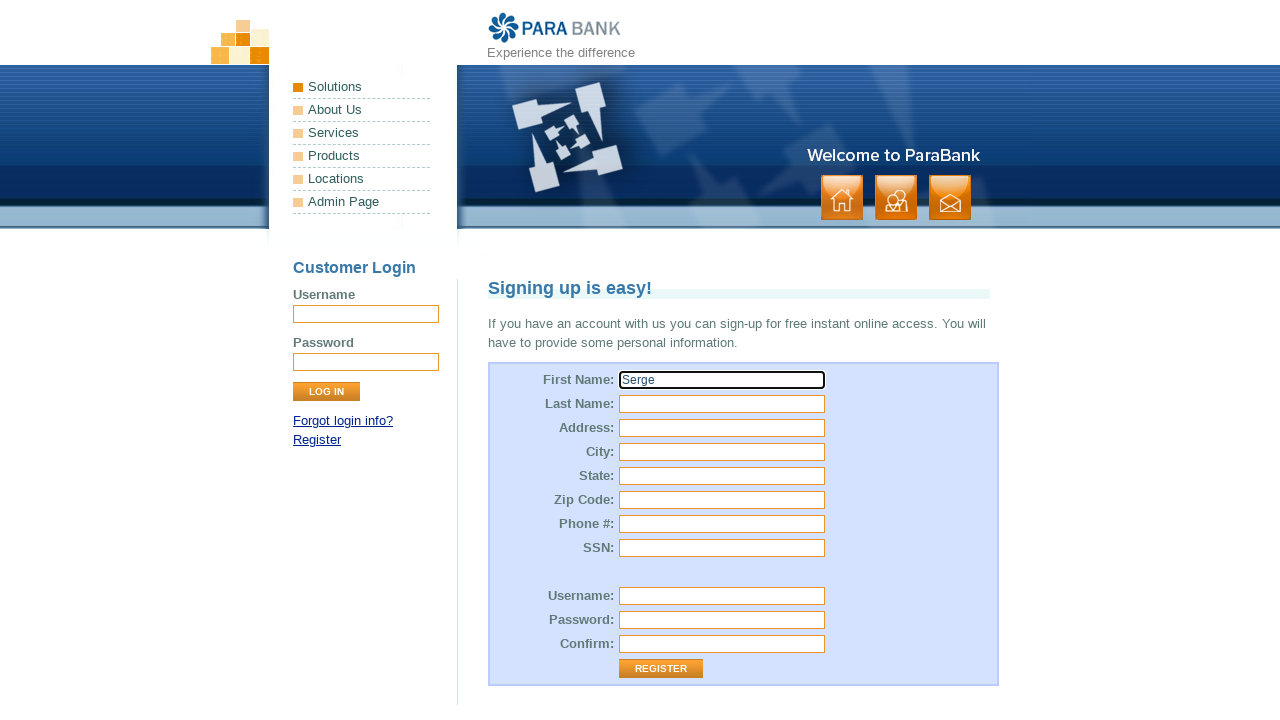

Filled last name field with 'Tester' on input[name='customer.lastName']
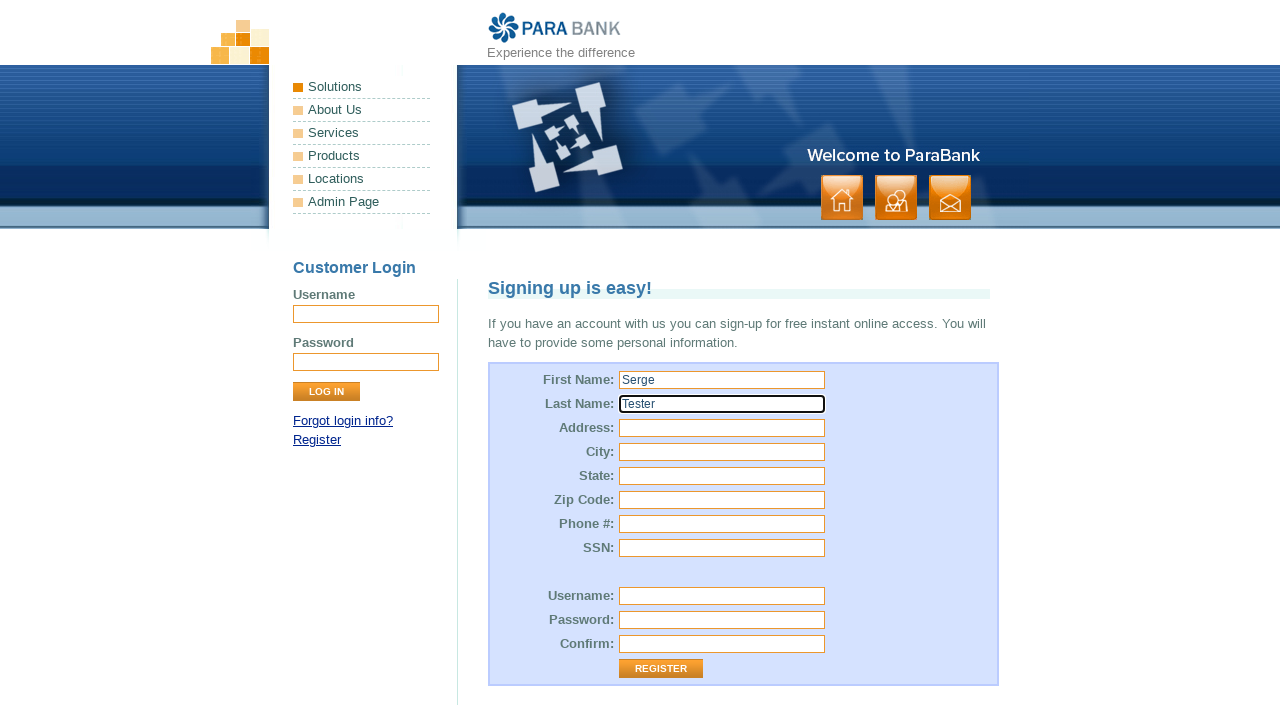

Filled street address field with '4515 Fuder dr' on input[name='customer.address.street']
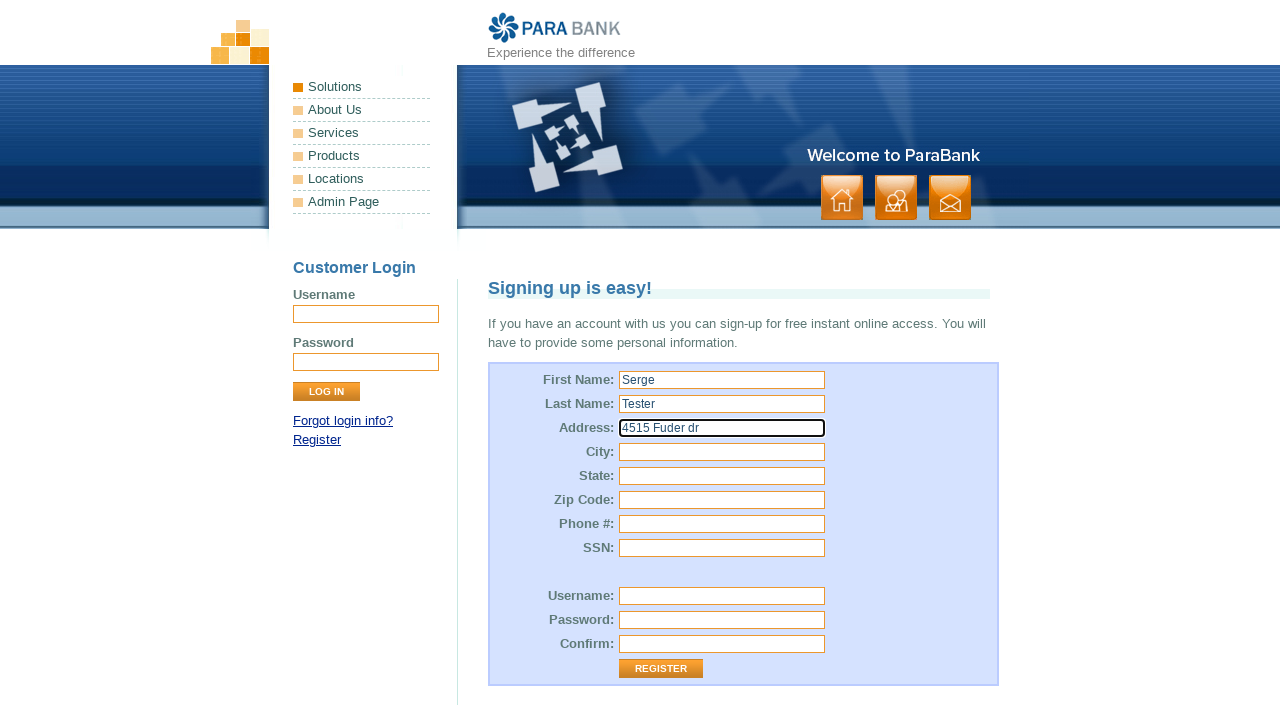

Filled city field with 'Plano' on input[name='customer.address.city']
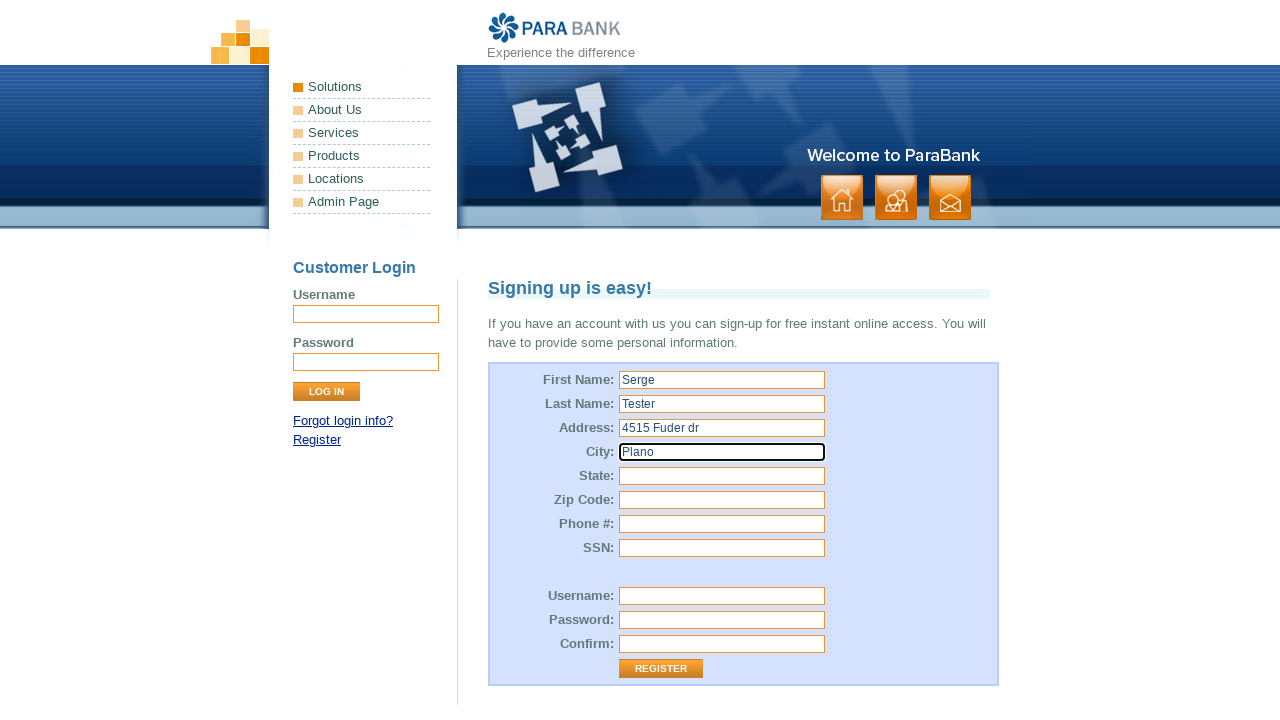

Filled state field with 'Texas' on input[name='customer.address.state']
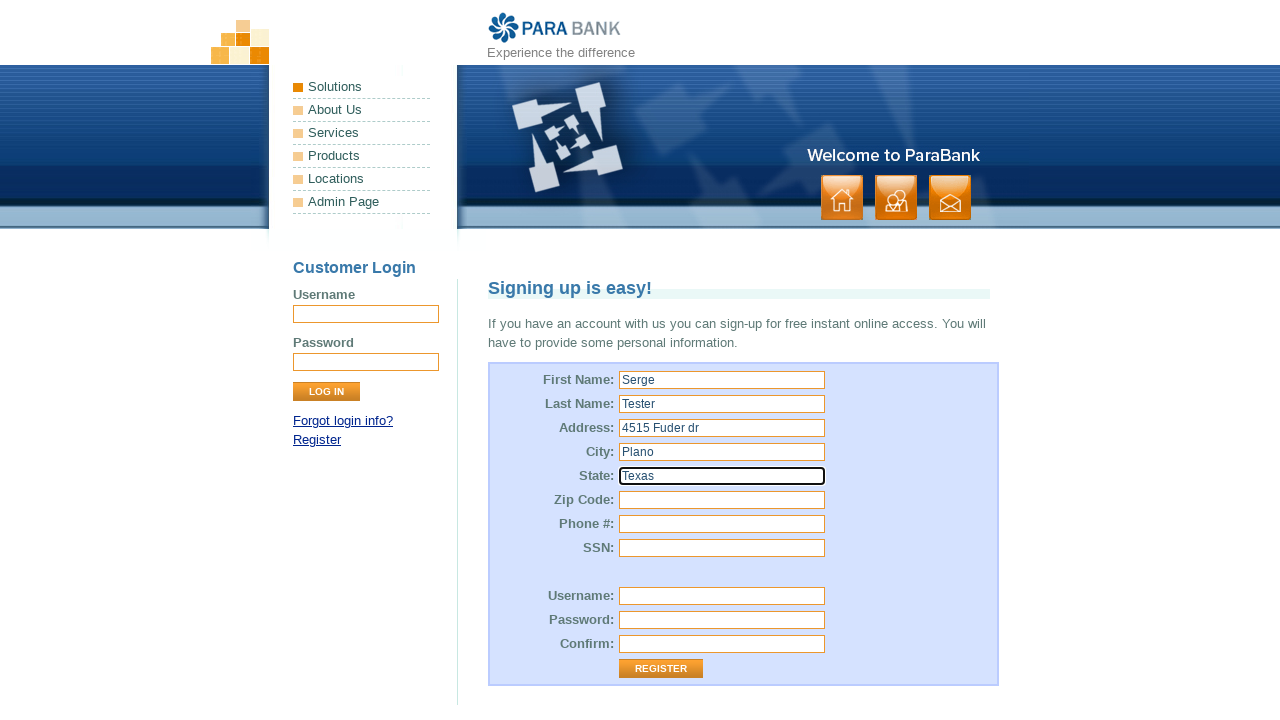

Filled zip code field with '75070' on input[name='customer.address.zipCode']
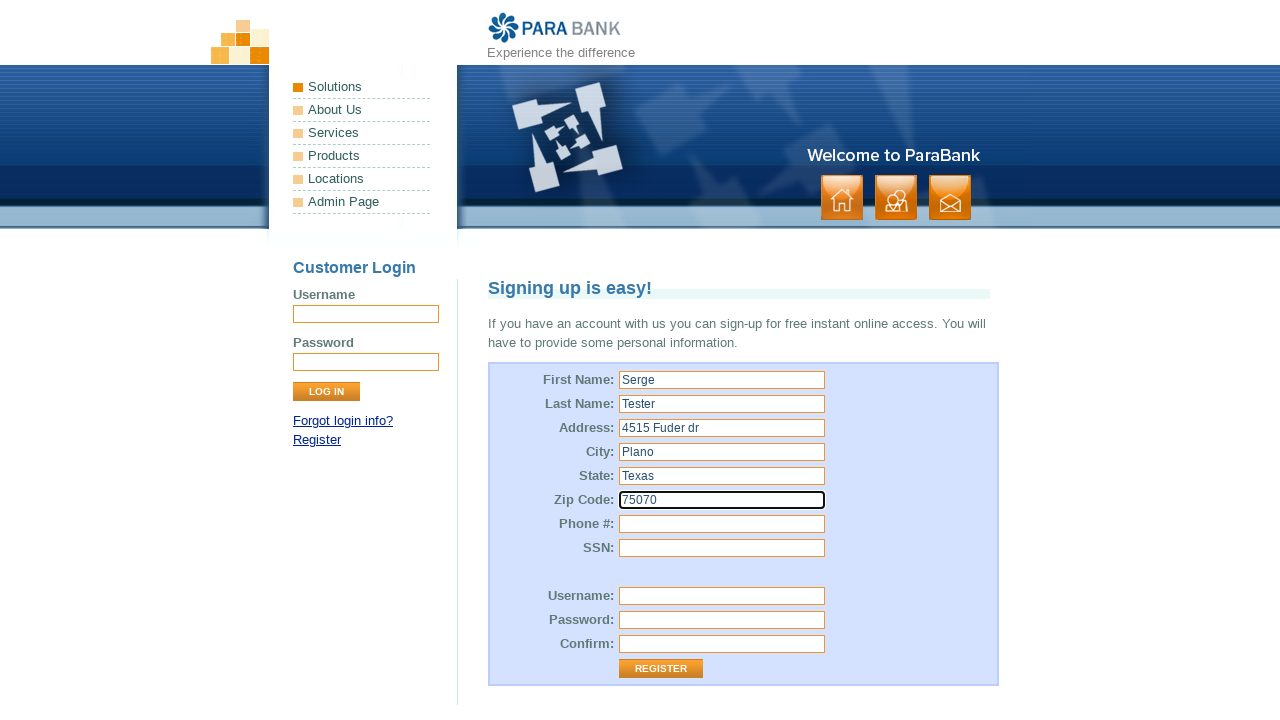

Filled phone number field with '524786524' on input[name='customer.phoneNumber']
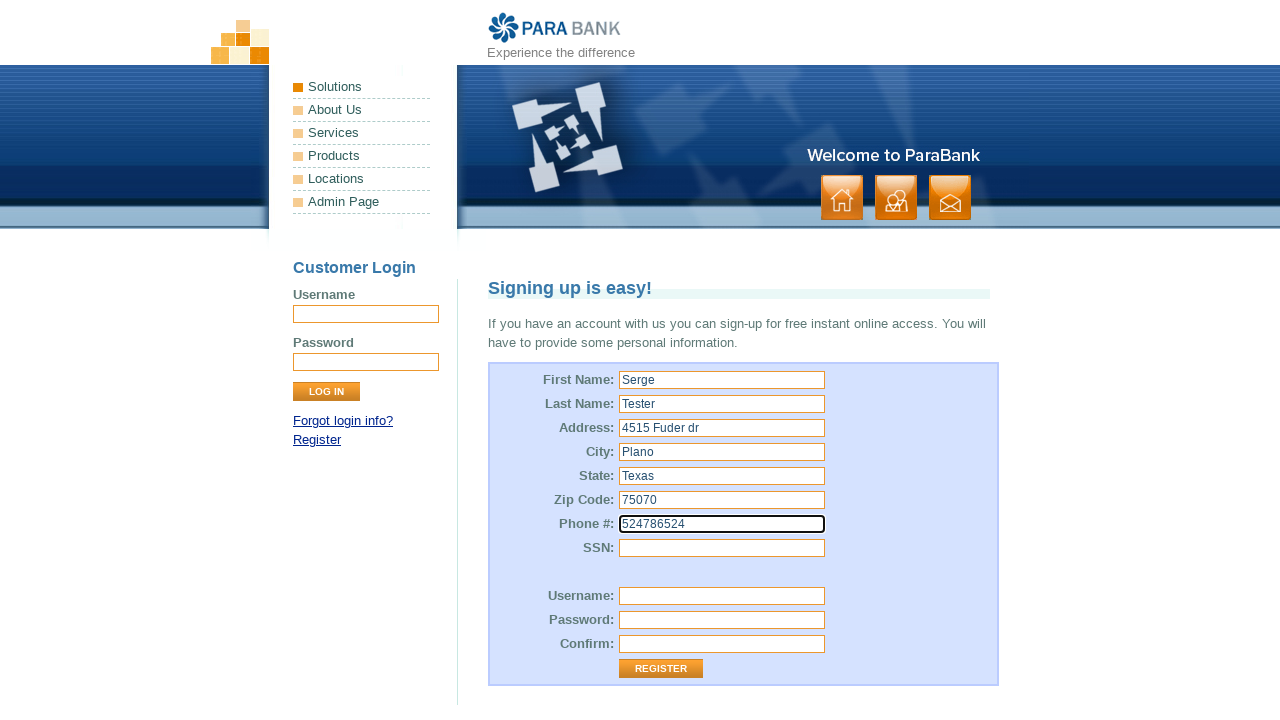

Filled SSN field with '756-865-2255' on input[name='customer.ssn']
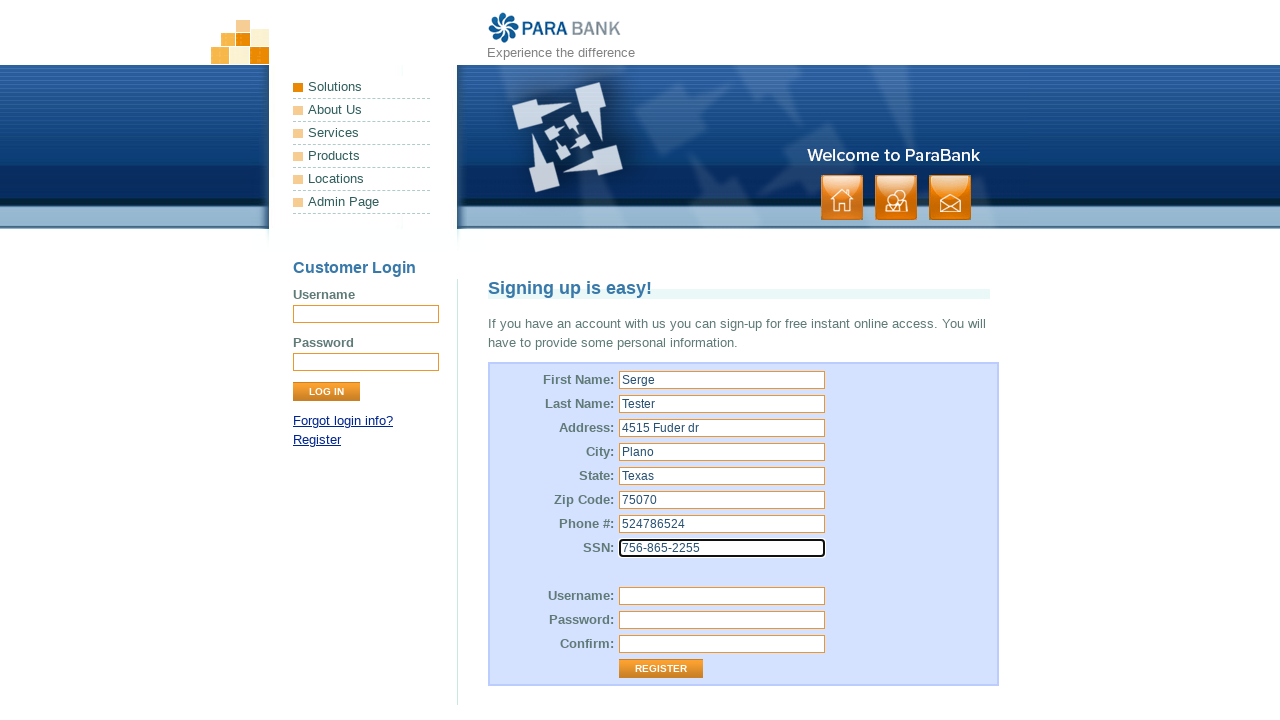

Filled username field with 'testeOne' on input[name='customer.username']
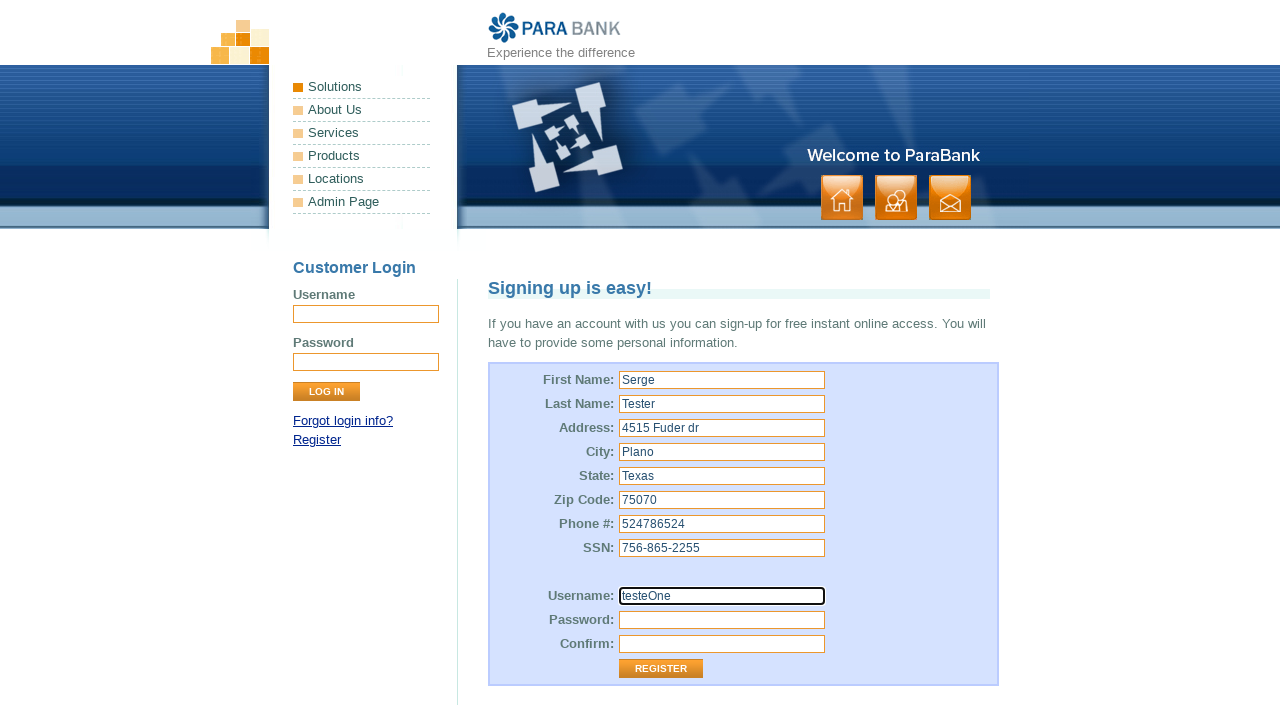

Filled password field with 'Test@1234' on input[name='customer.password']
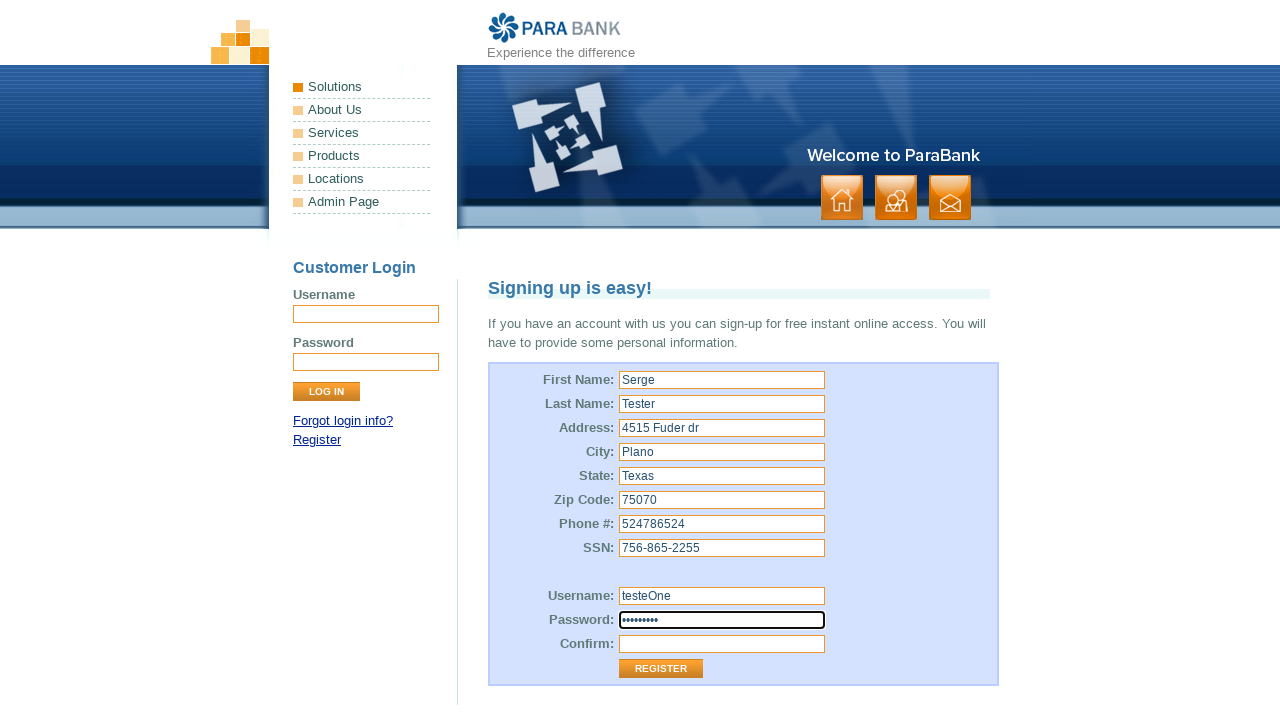

Confirmed password field with 'Test@1234' on input[name='repeatedPassword']
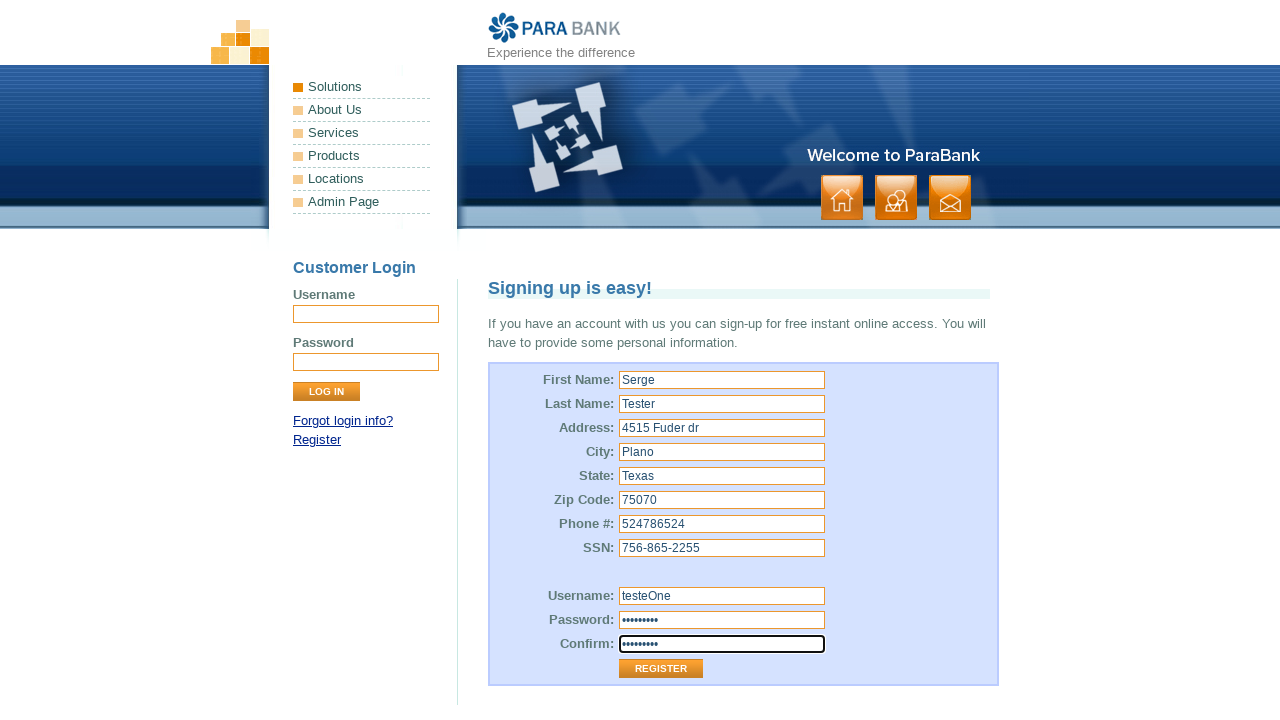

Clicked submit button to register new user account at (896, 198) on .button
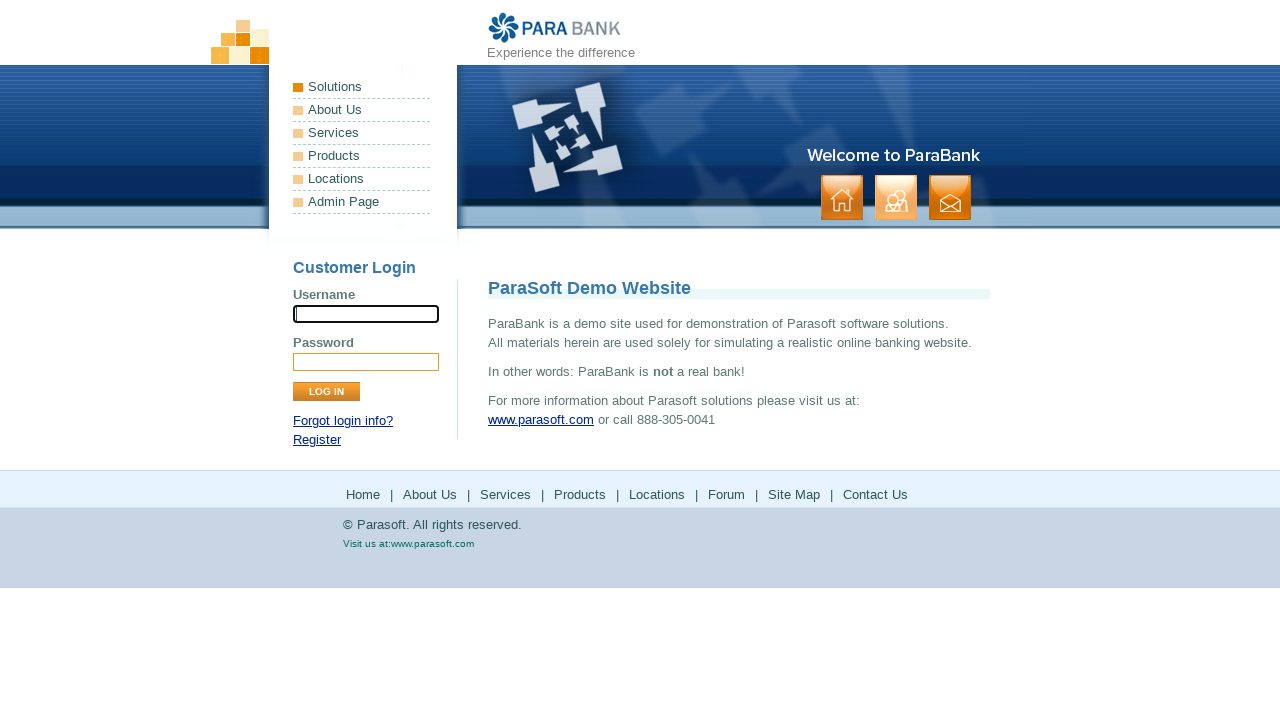

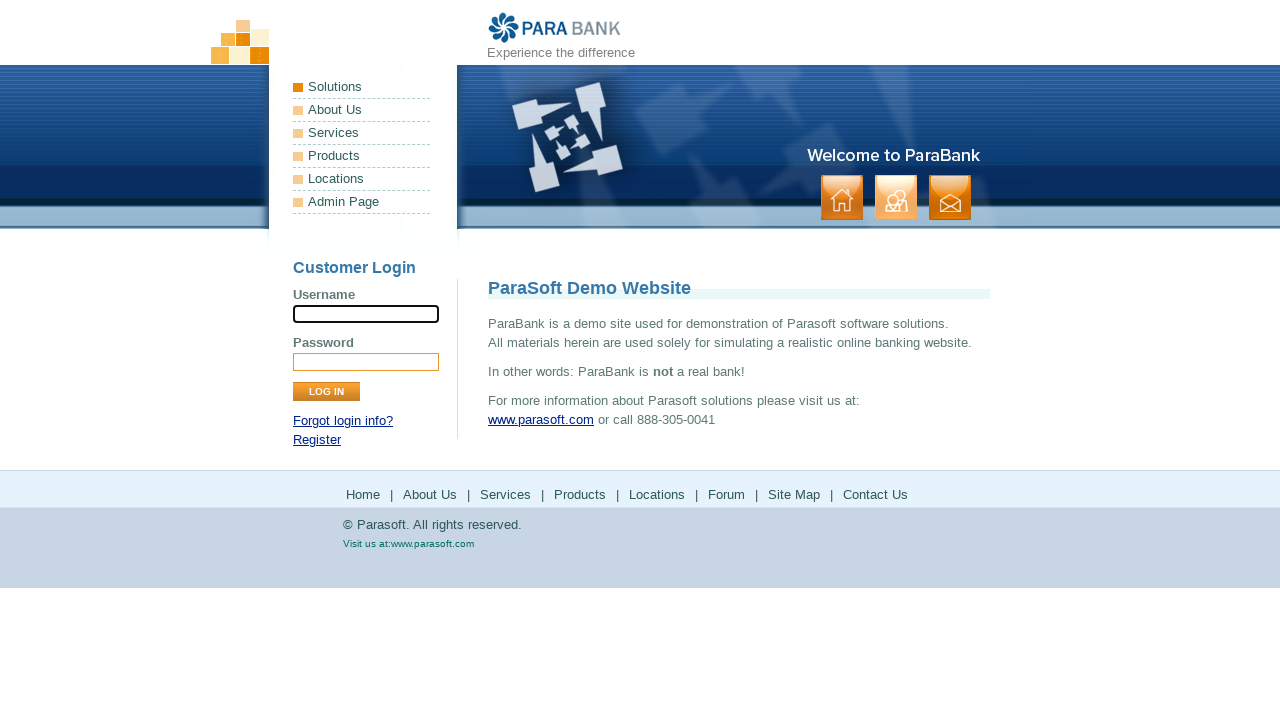